Tests a bootstrap alert box demo by clicking on an action dialog button, waiting for modal to appear, clicking OK, and accepting the browser alert

Starting URL: https://www.jqueryscript.net/demo/bootstrap-alert-box/

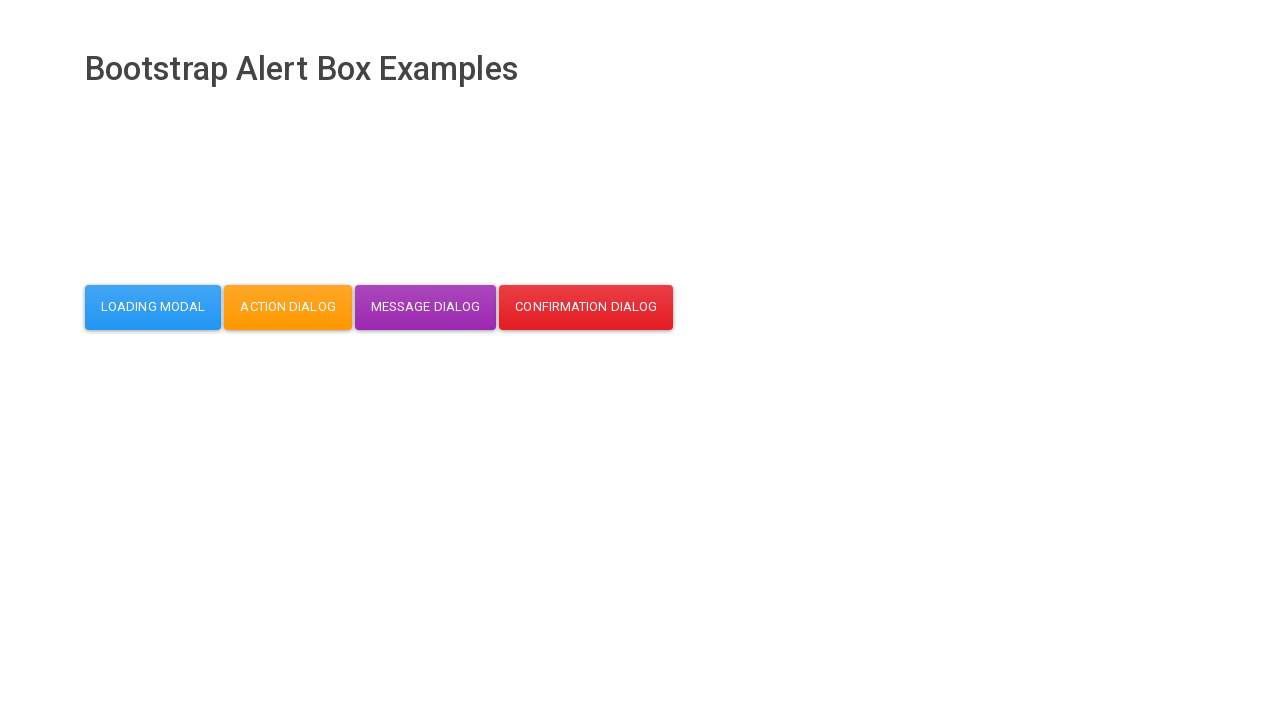

Clicked action dialog button at (288, 307) on button#action
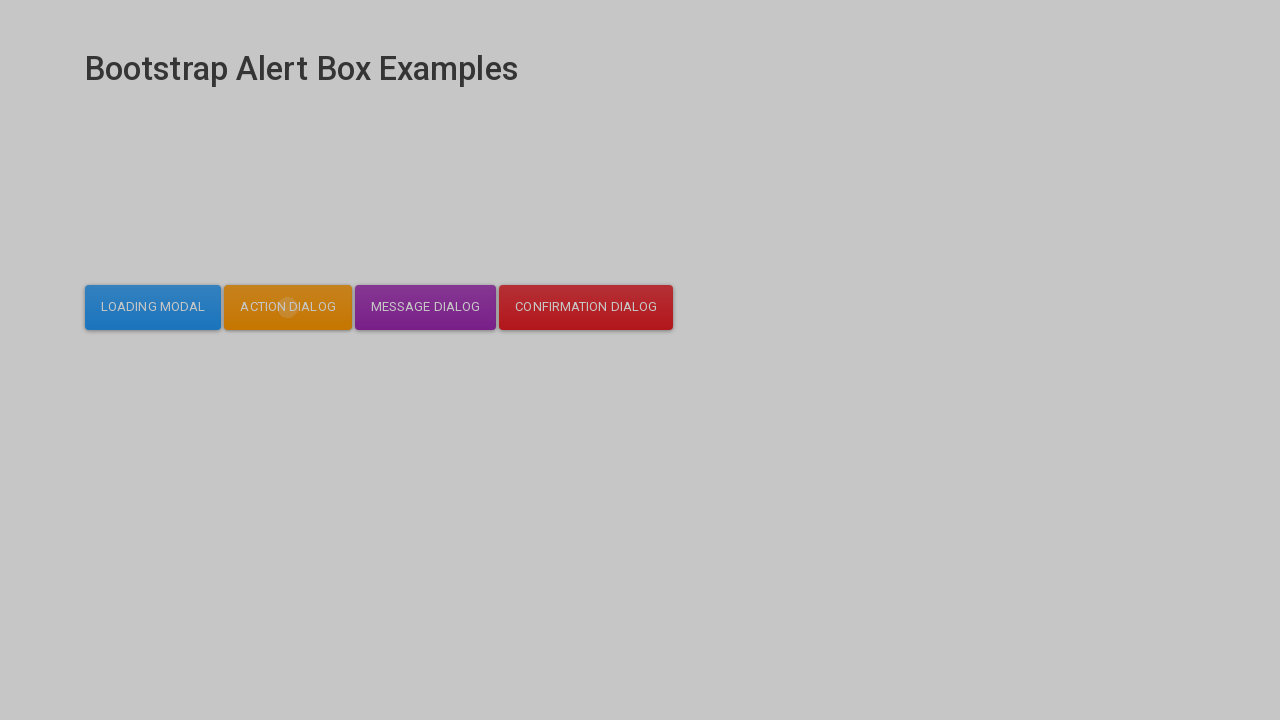

Modal appeared and became visible
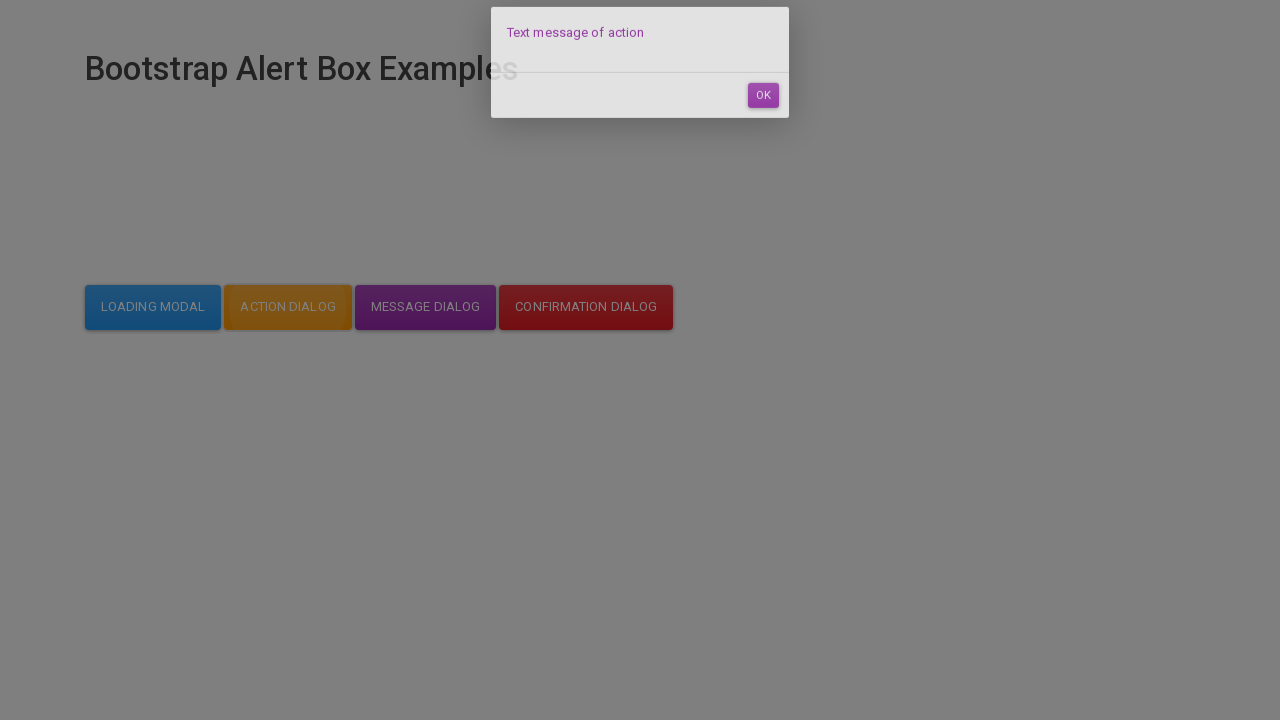

Clicked OK button in modal at (763, 117) on #dialog-mycodemyway-action
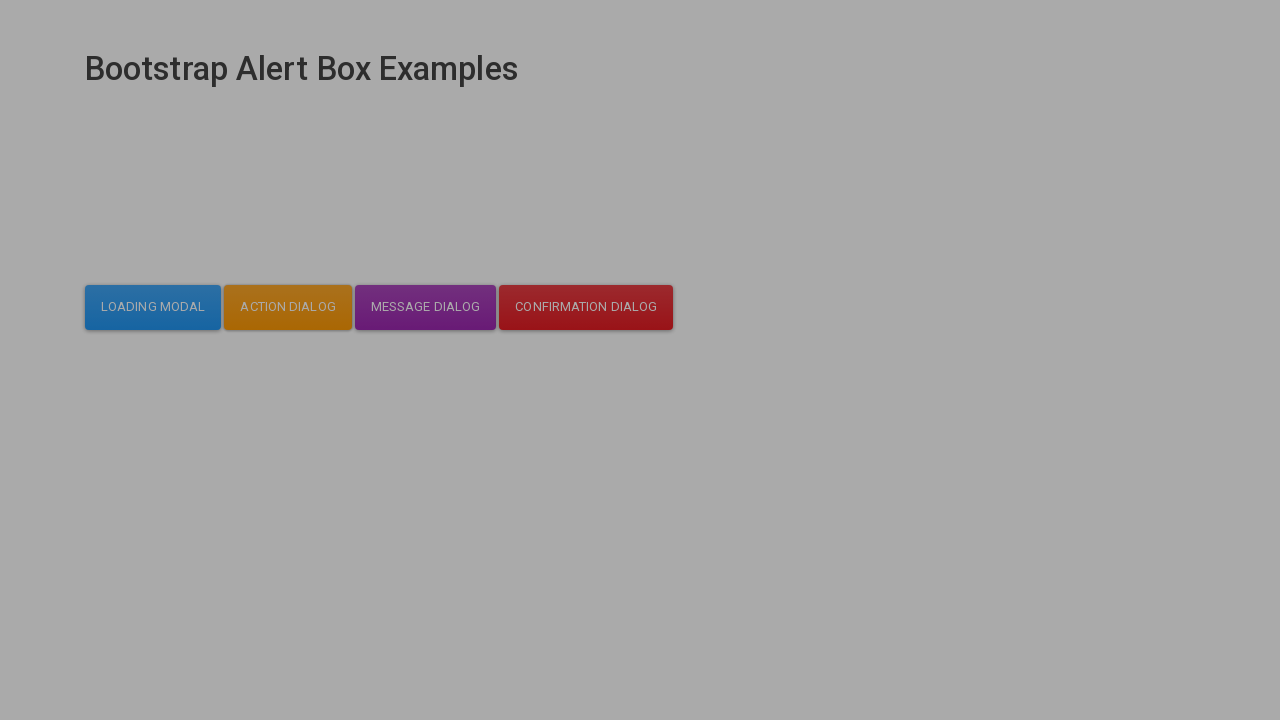

Accepted browser alert dialog
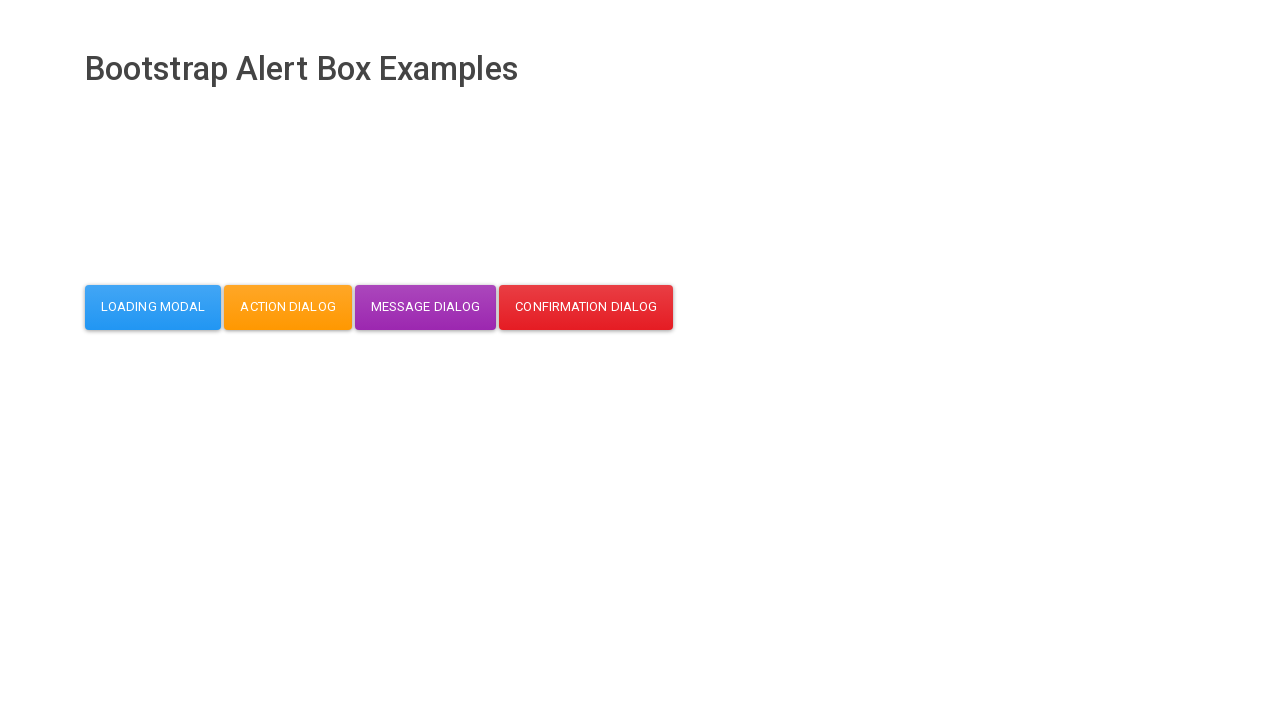

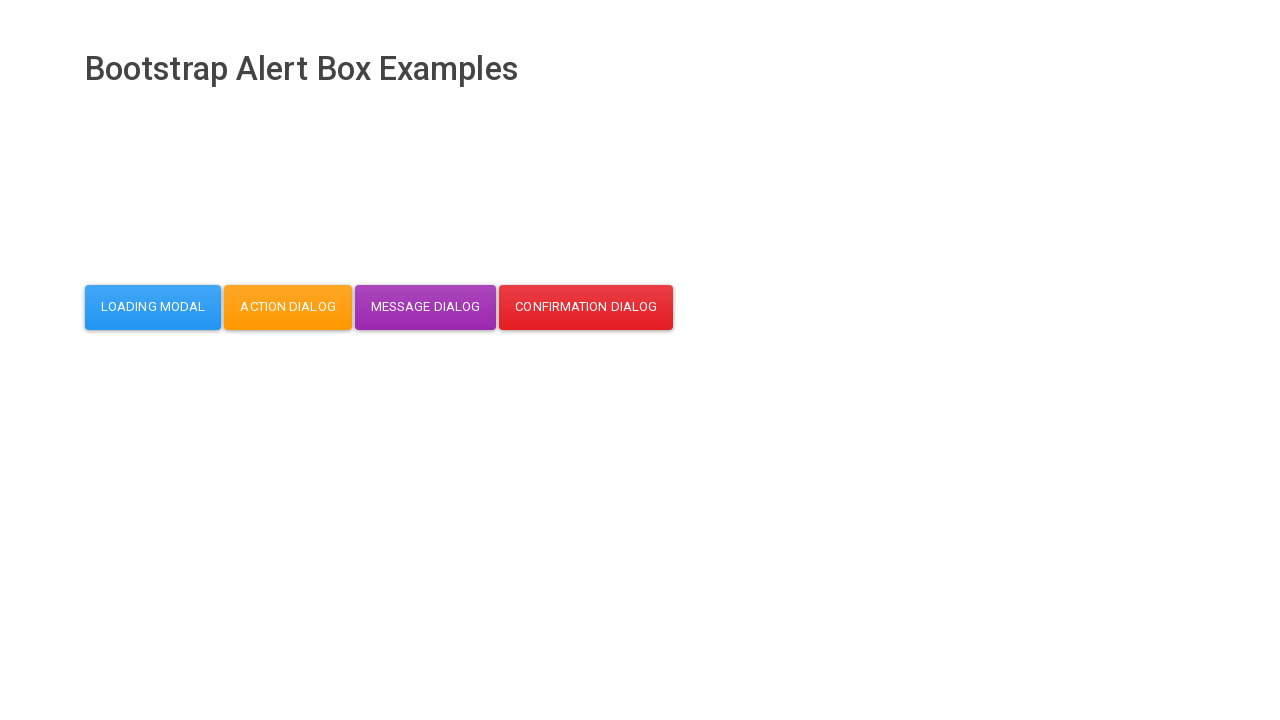